Tests interacting with elements inside an iframe by switching frame context and clicking elements

Starting URL: https://www.qa-practice.com/elements/iframe/iframe_page

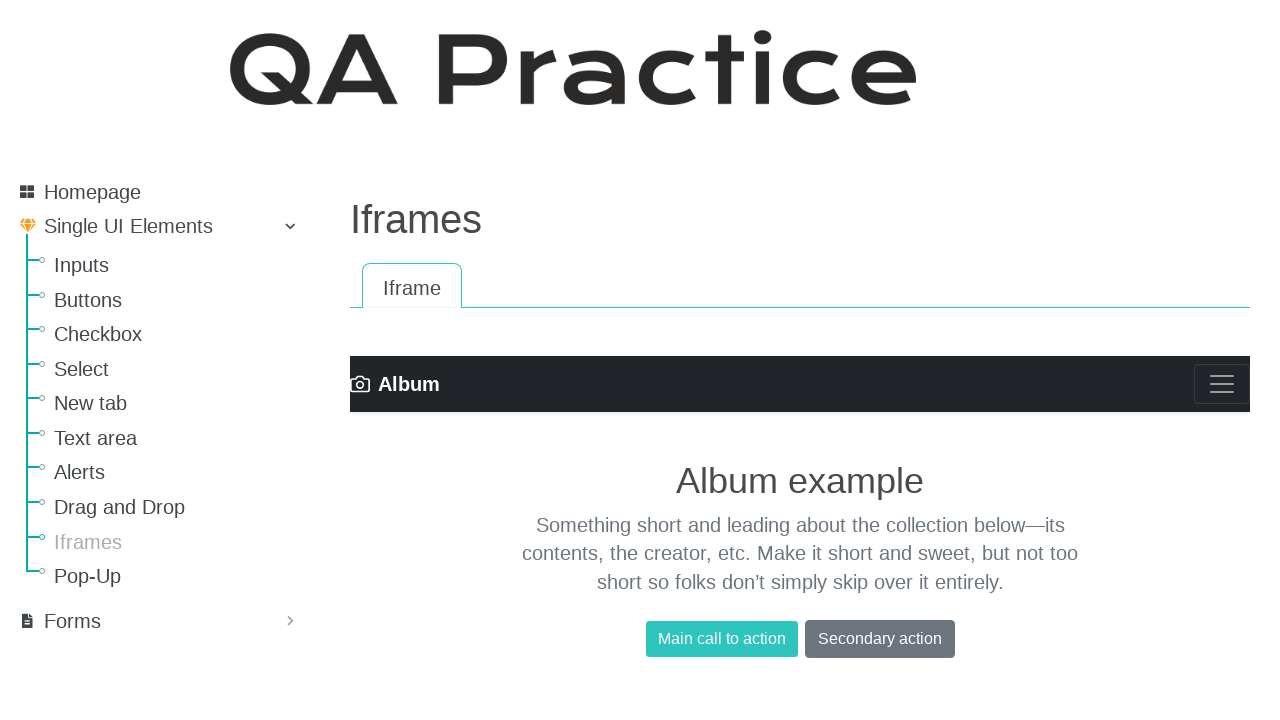

Located iframe element
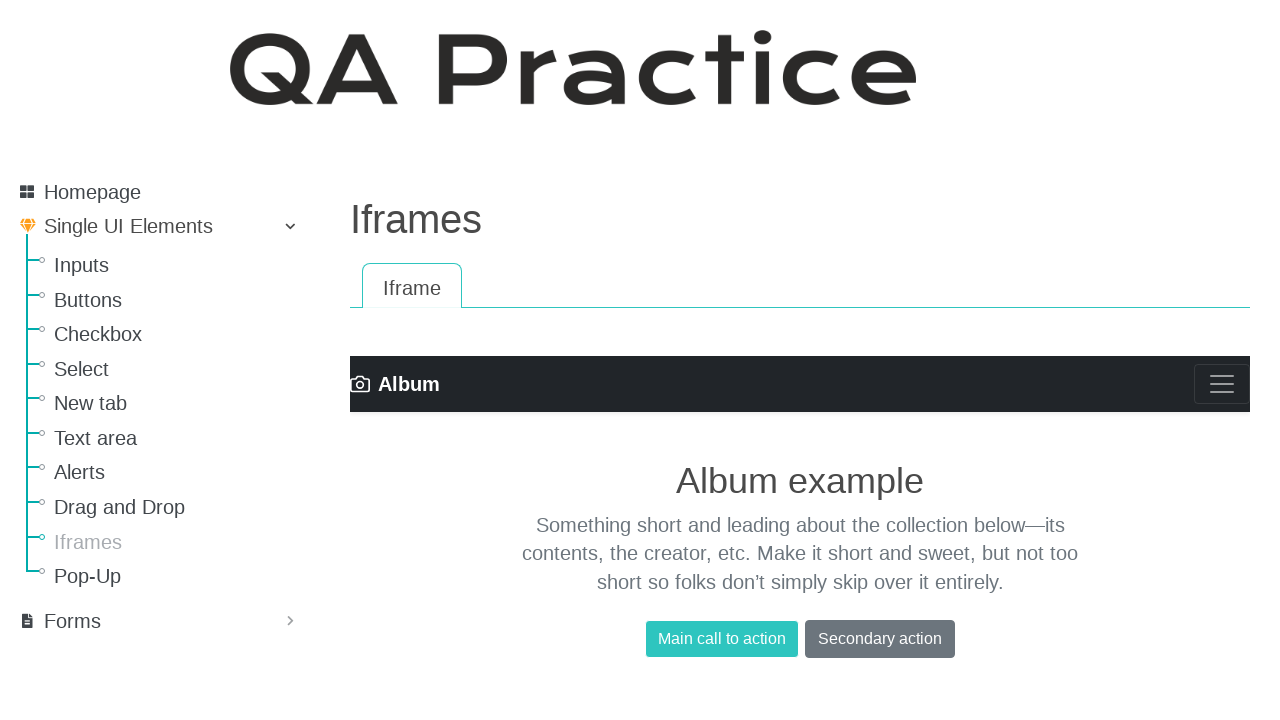

Clicked burger menu icon inside iframe at (1222, 384) on iframe >> internal:control=enter-frame >> .navbar-toggler-icon
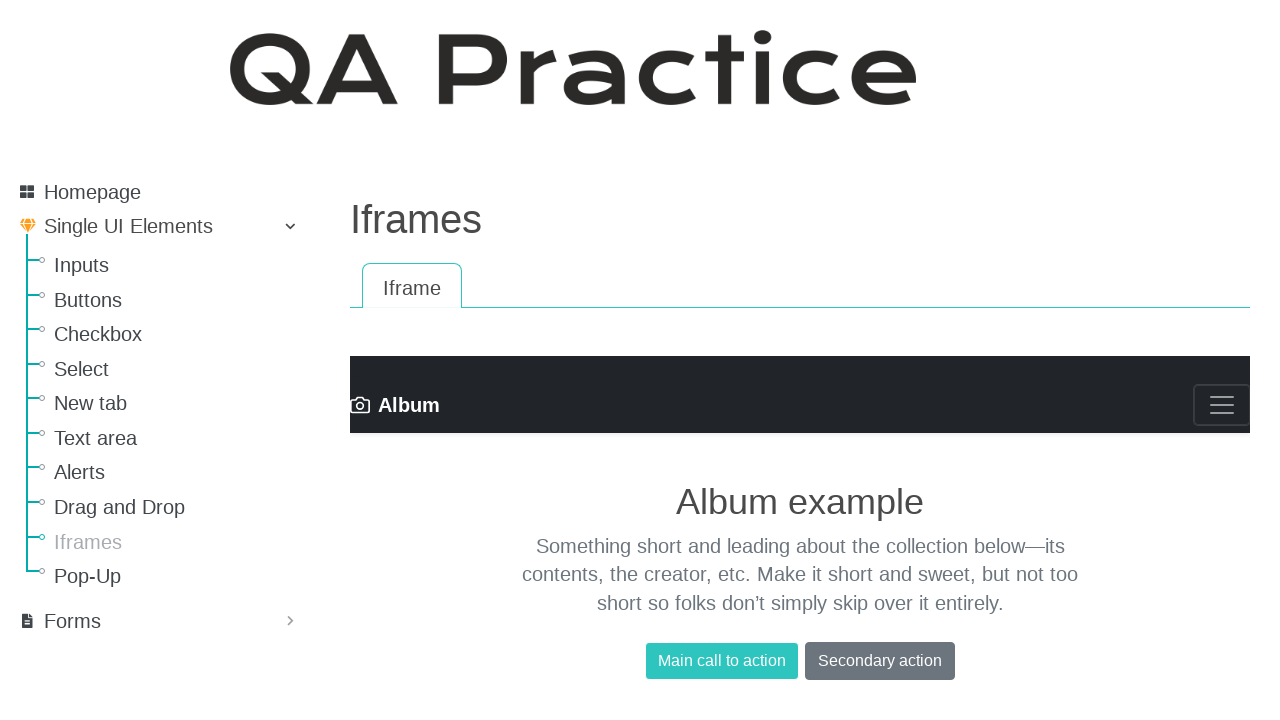

Clicked Iframe link in main content at (180, 542) on text=Iframe
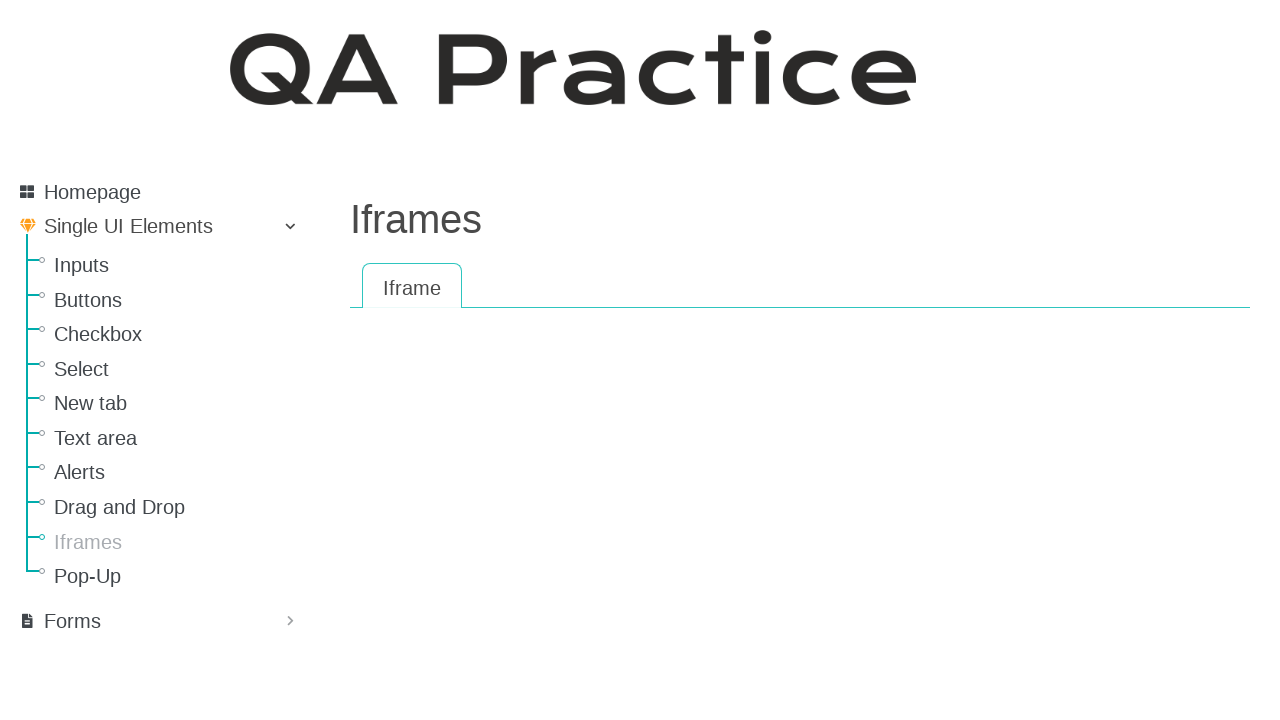

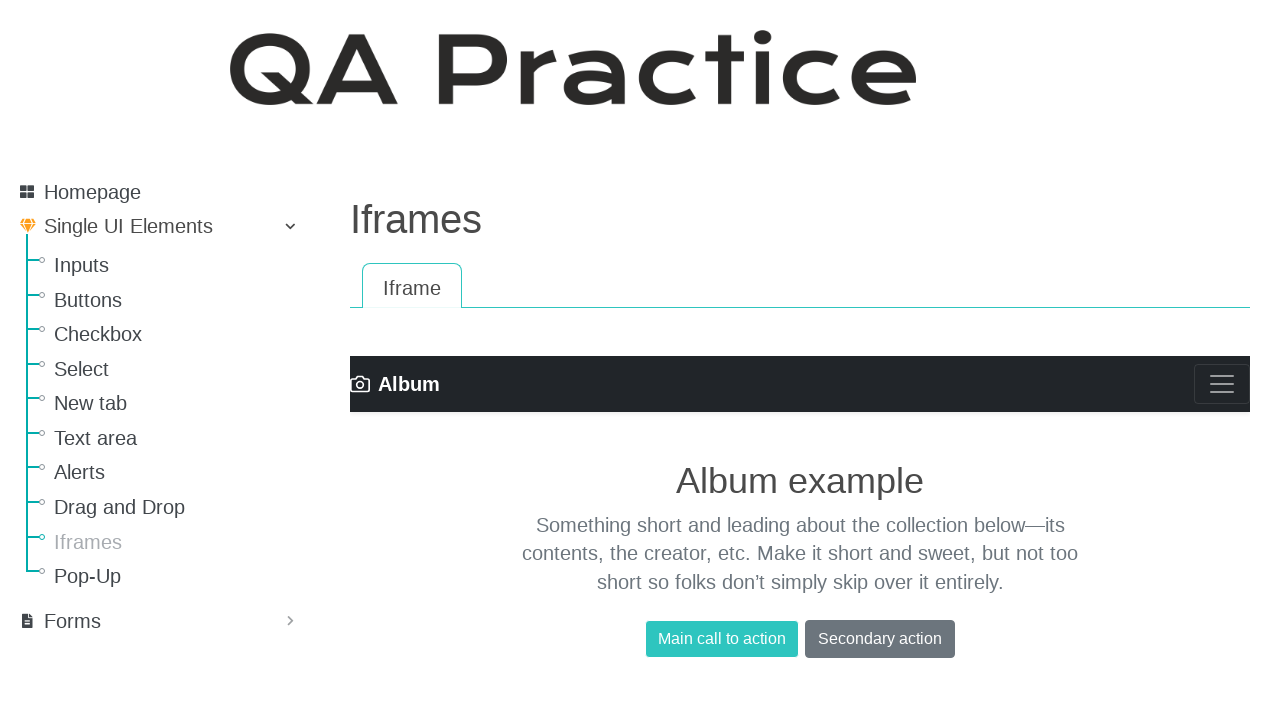